Tests copy and paste keyboard shortcuts by entering text, selecting it, cutting, and pasting twice to duplicate the content

Starting URL: https://www.selenium.dev/selenium/web/single_text_input.html

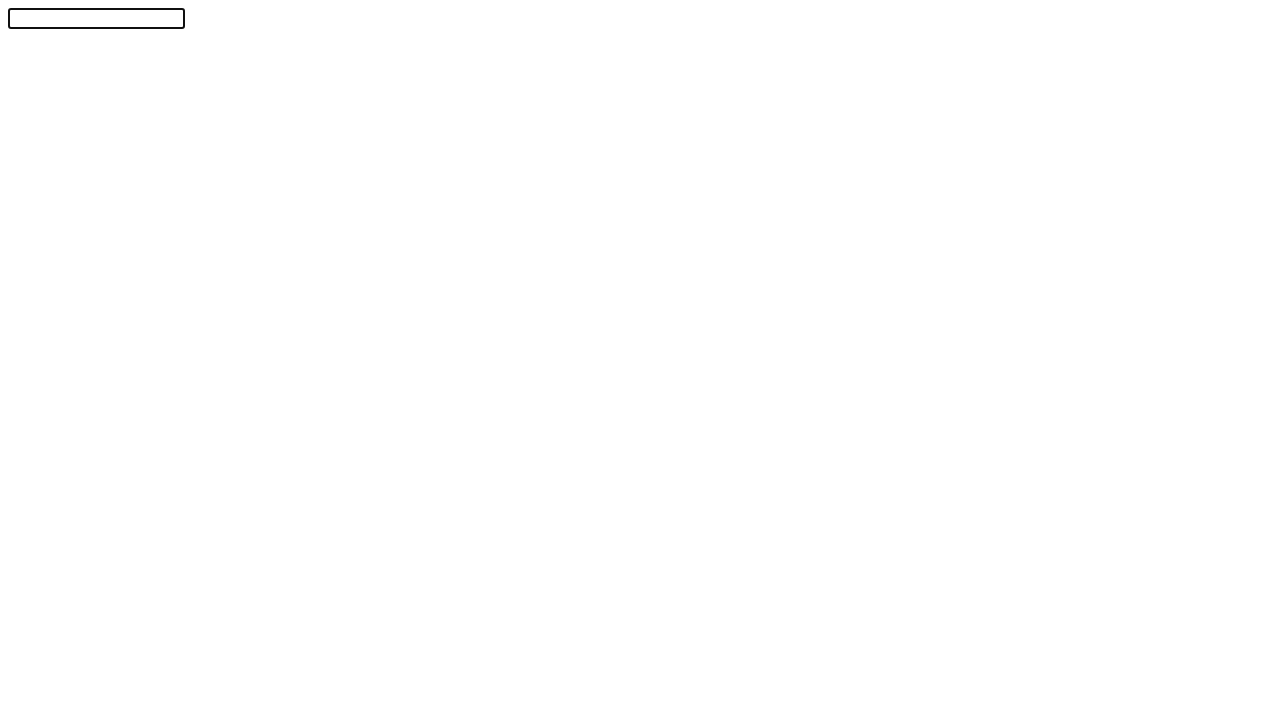

Navigated to single text input page
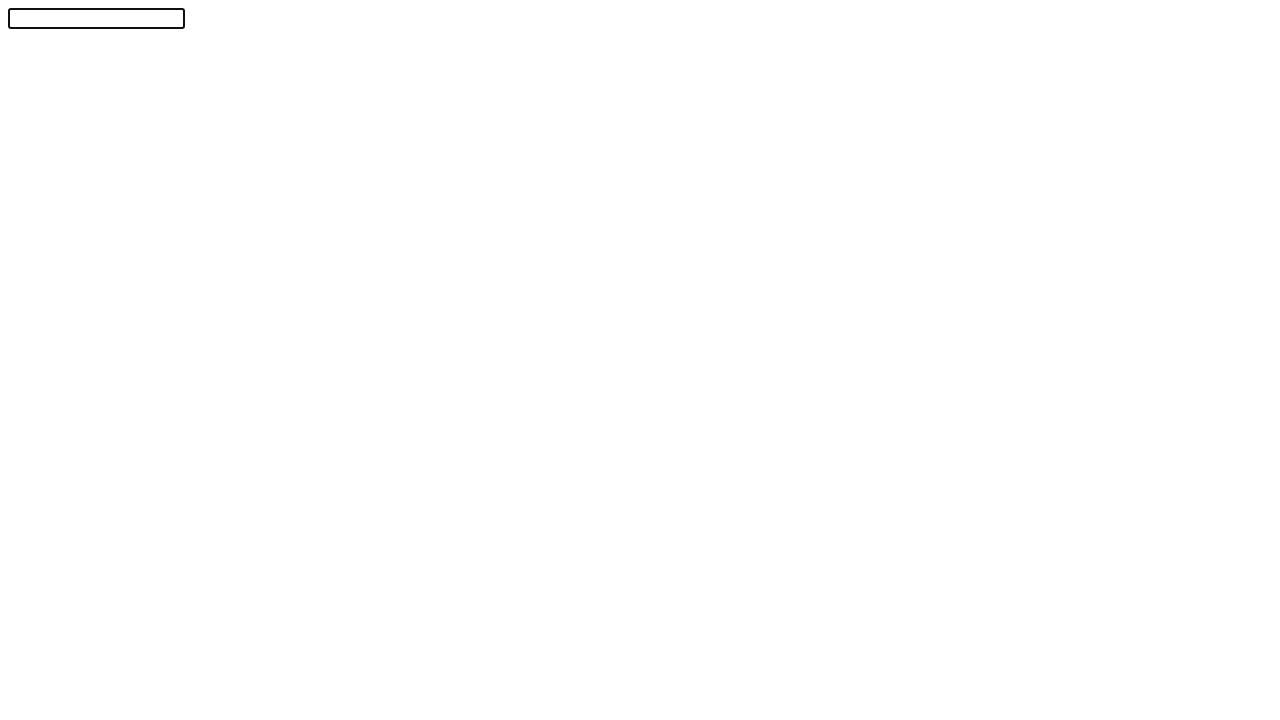

Clicked on the text input field at (96, 18) on #textInput
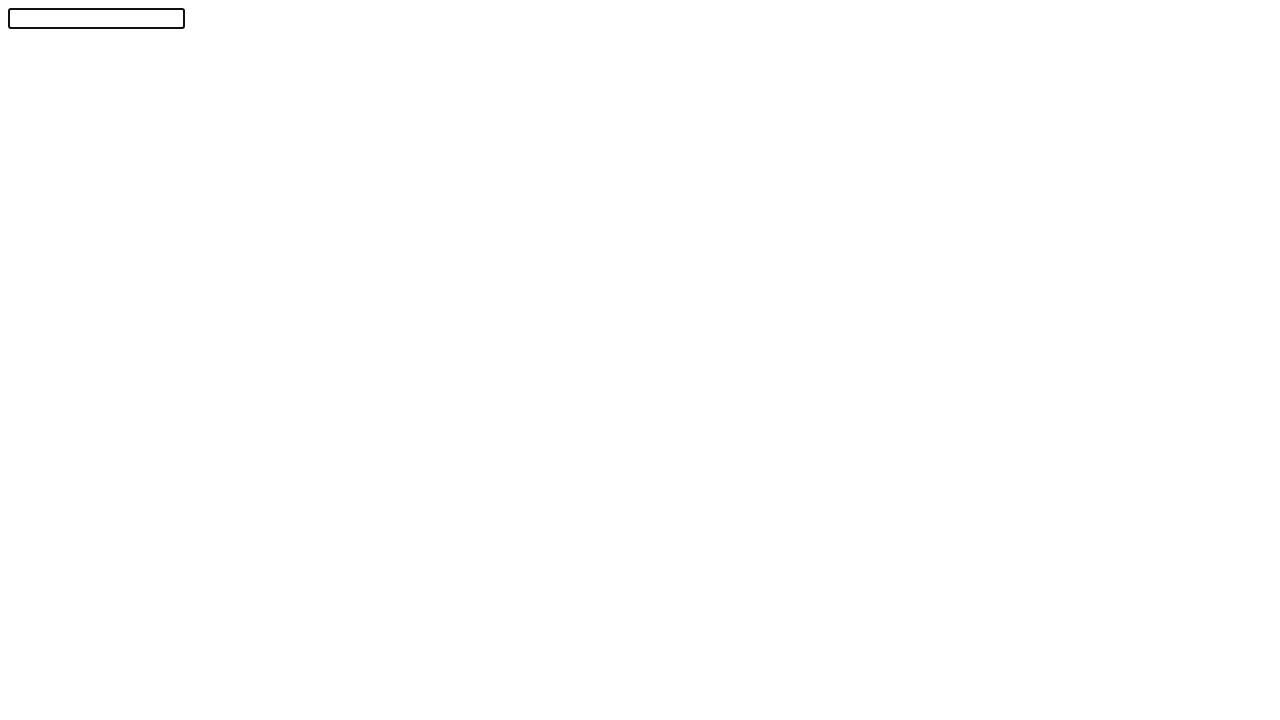

Typed 'Selenium!' into the input field
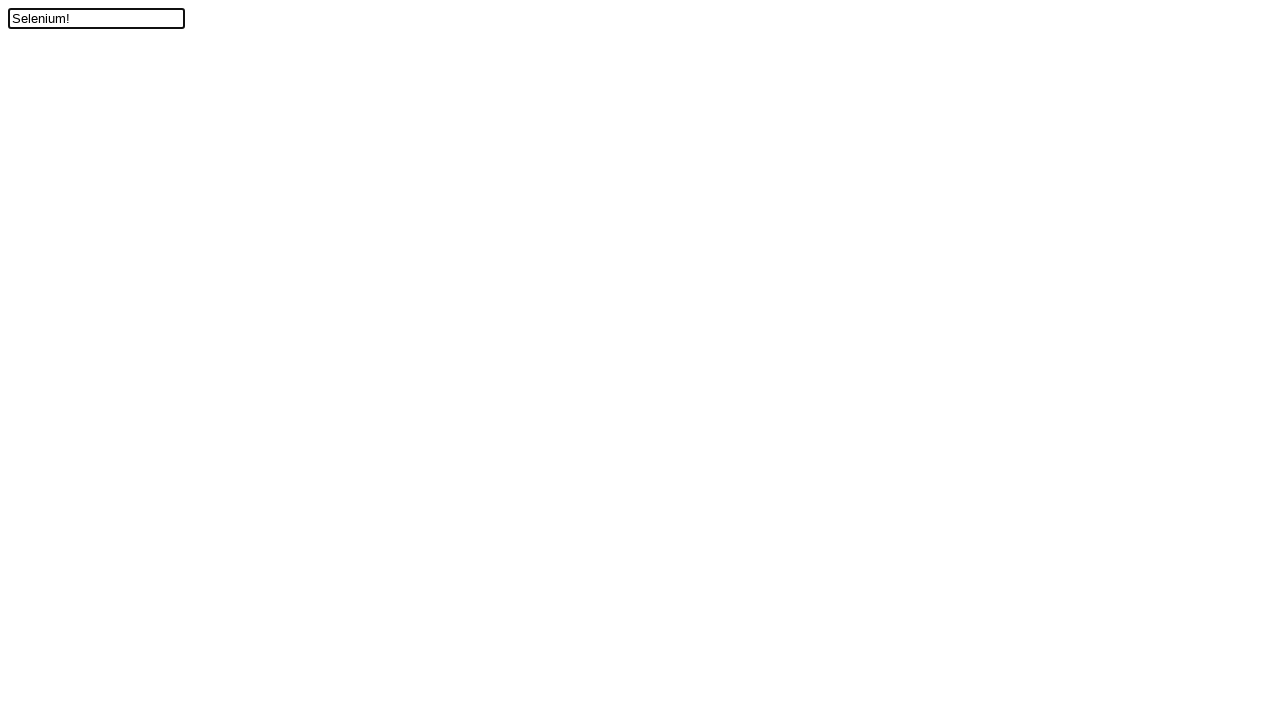

Moved cursor left by one position
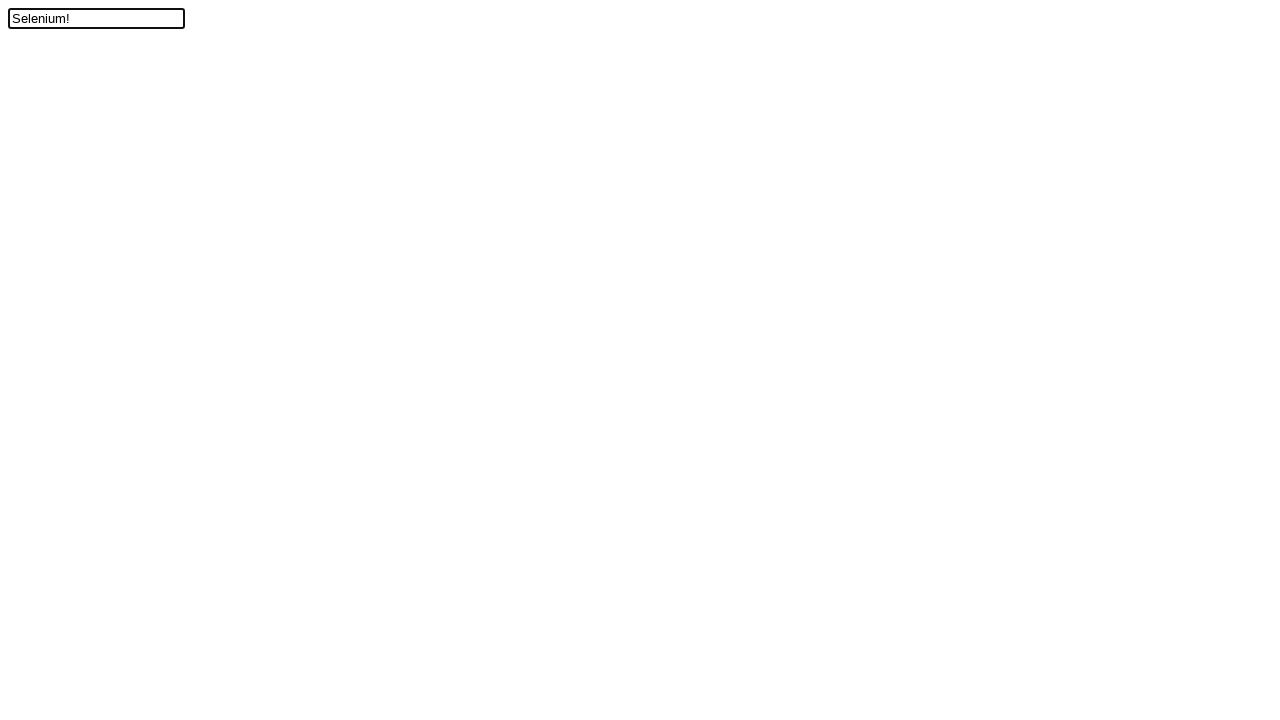

Held Shift key down
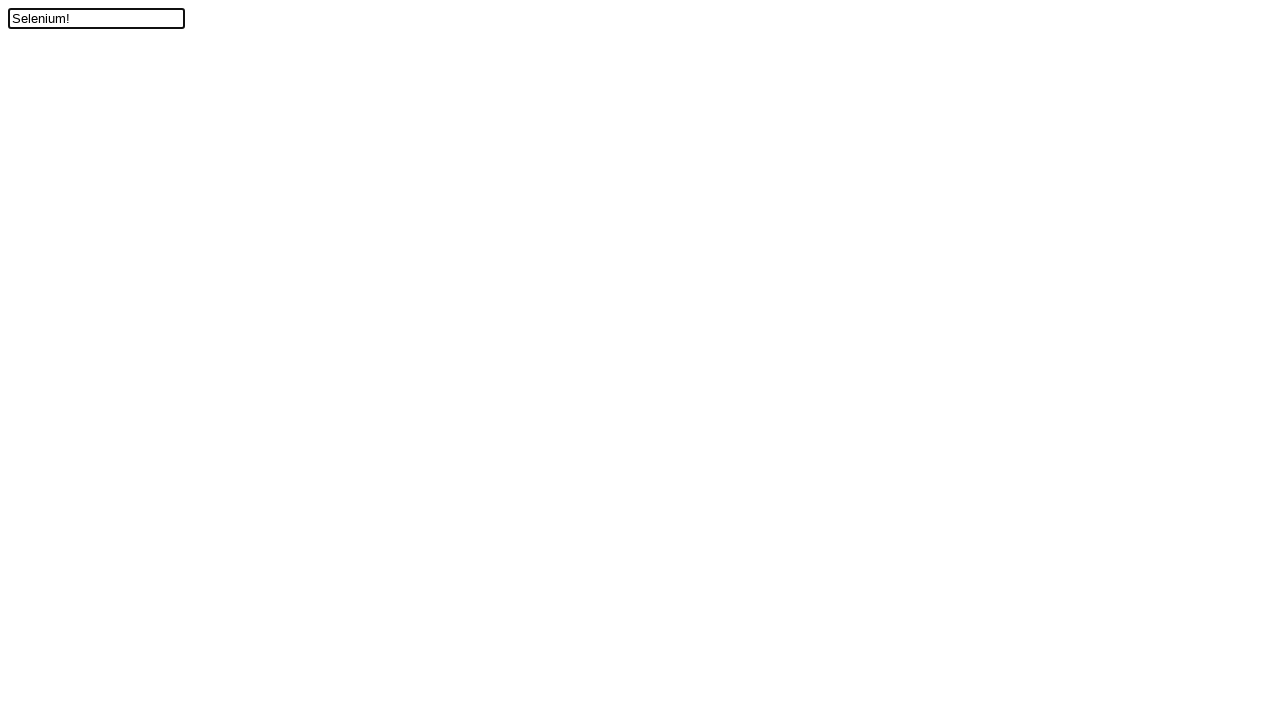

Pressed ArrowUp while Shift held to select text
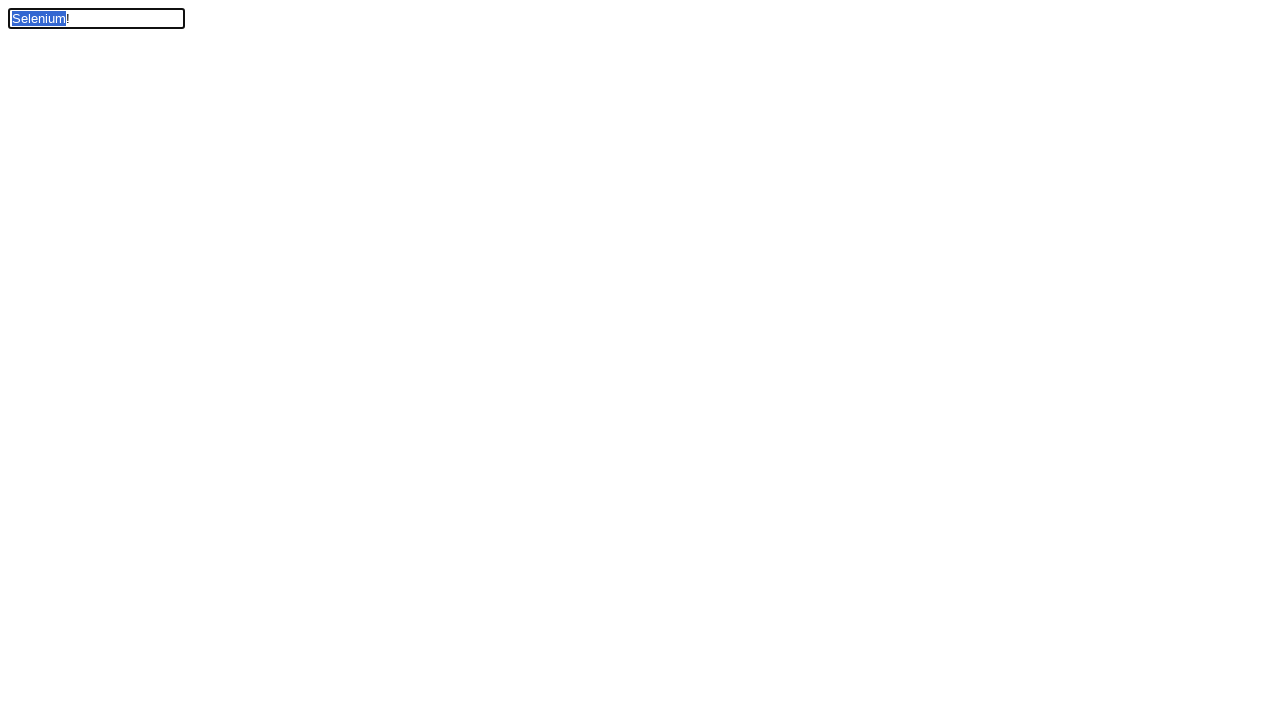

Released Shift key
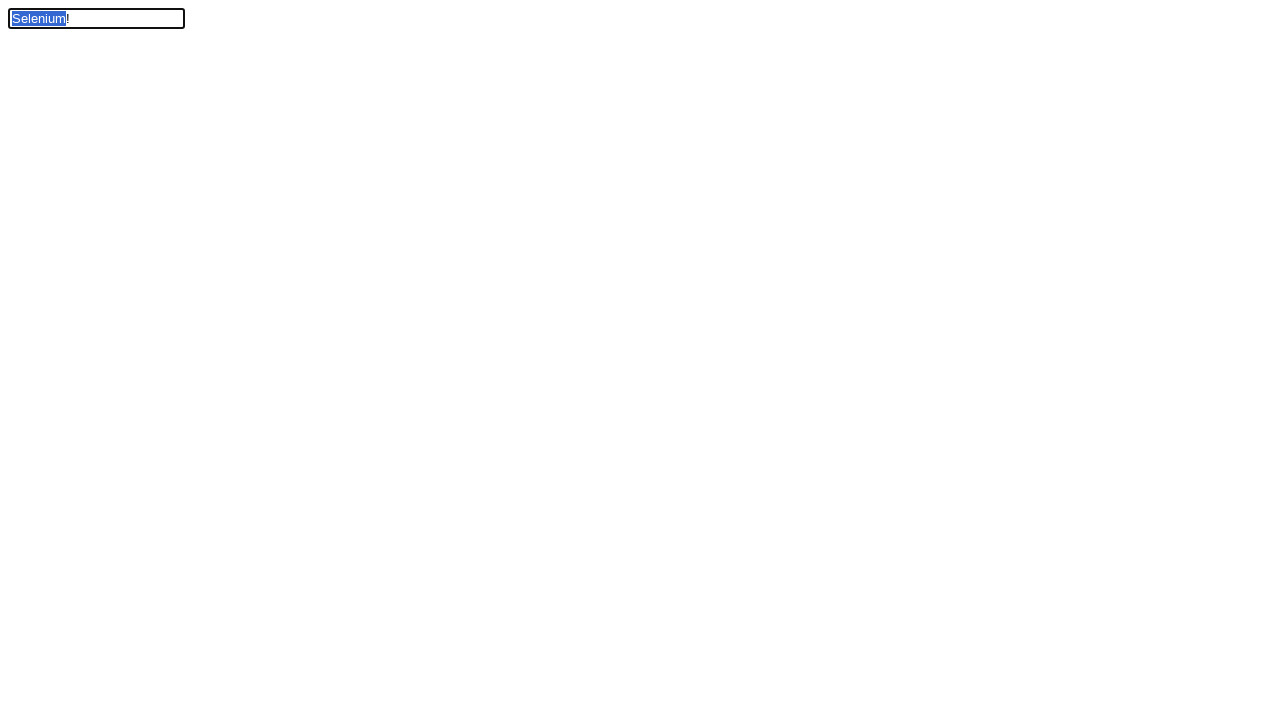

Held Control key down
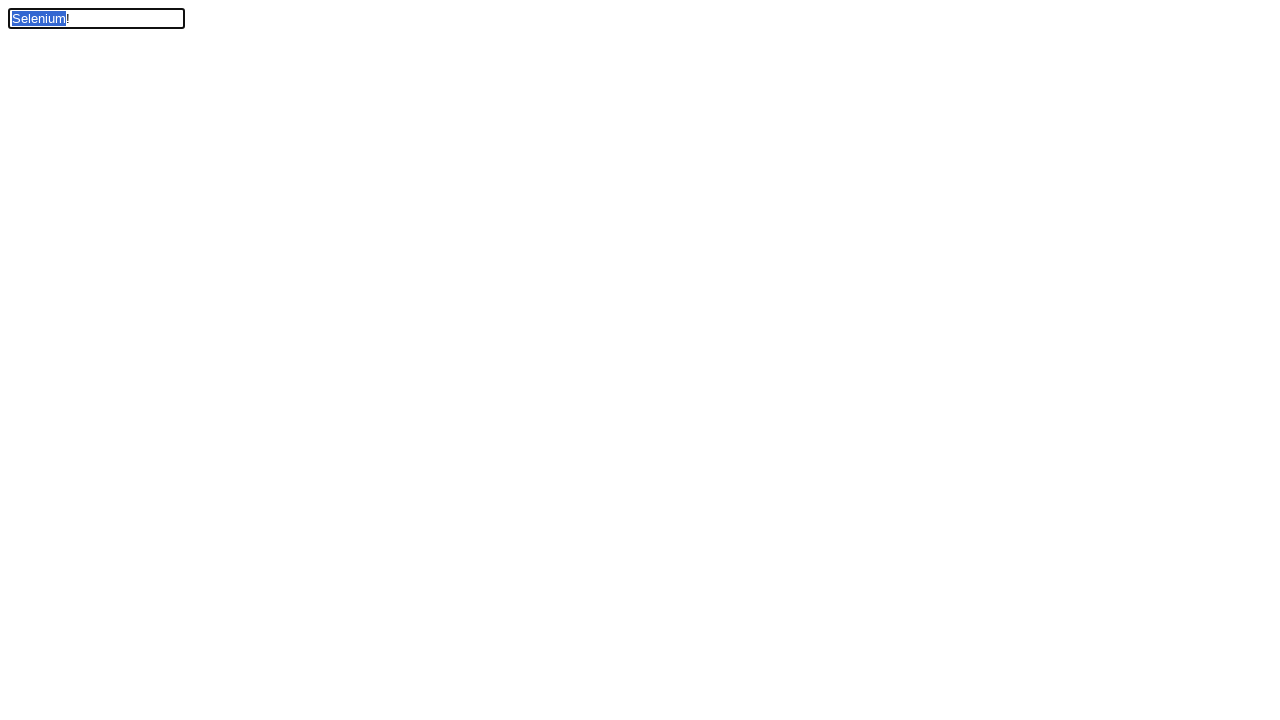

Pressed X to cut selected text (Ctrl+X)
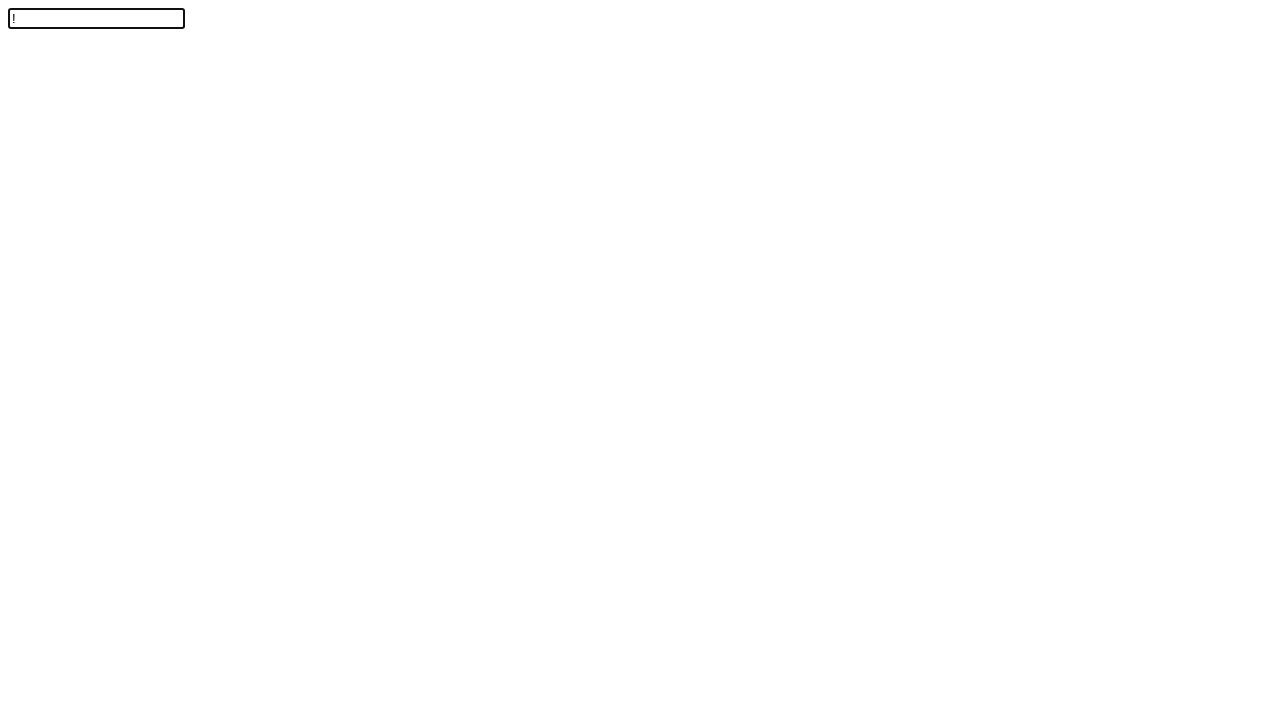

Pressed V to paste cut text (Ctrl+V) - first paste
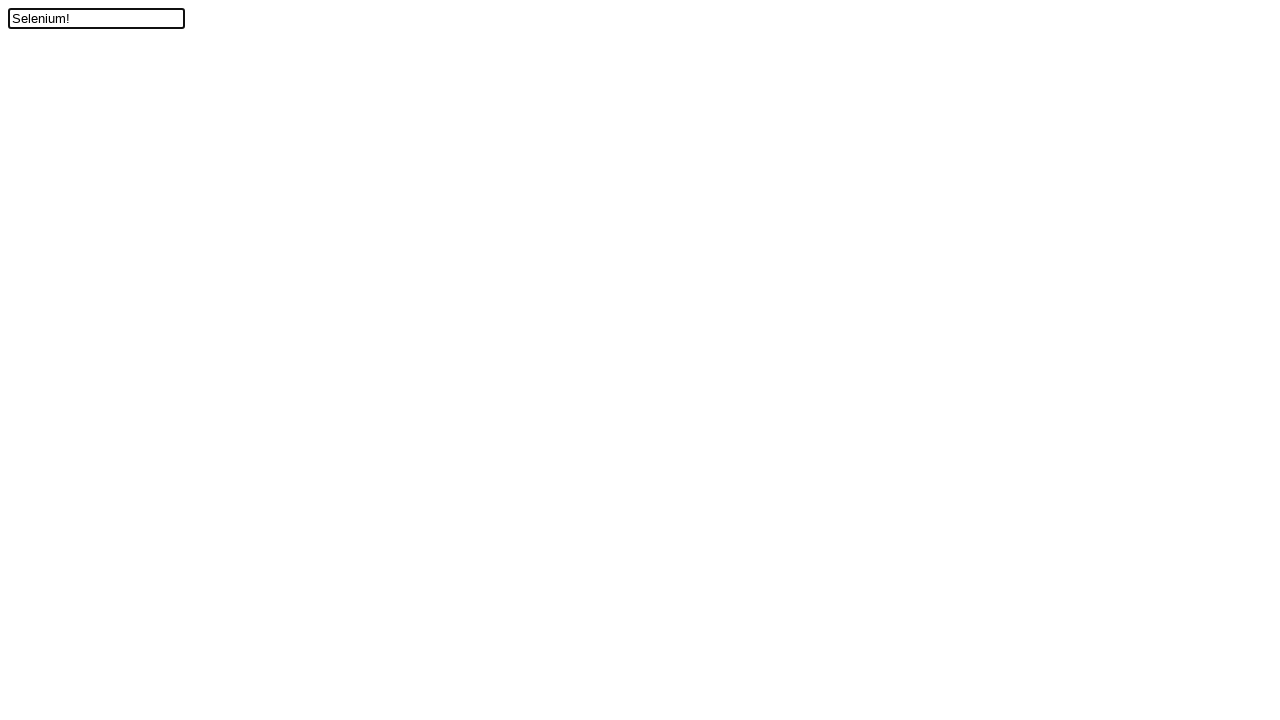

Pressed V to paste cut text (Ctrl+V) - second paste
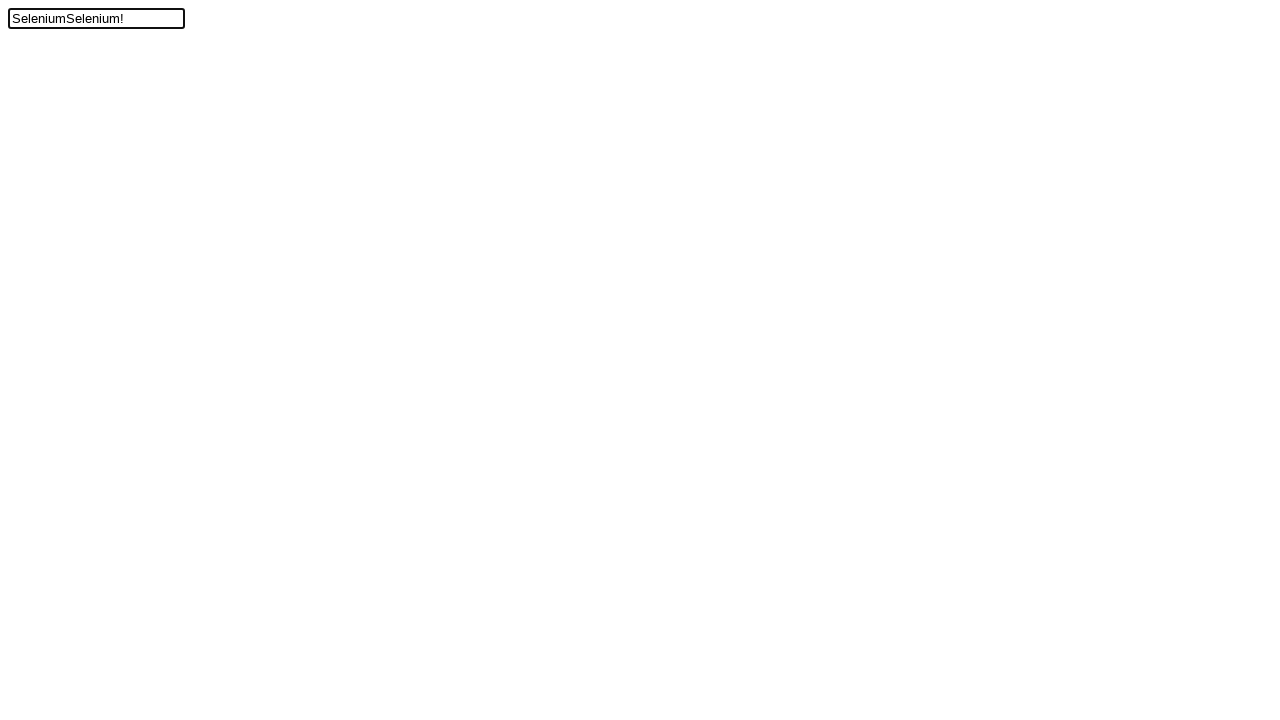

Released Control key
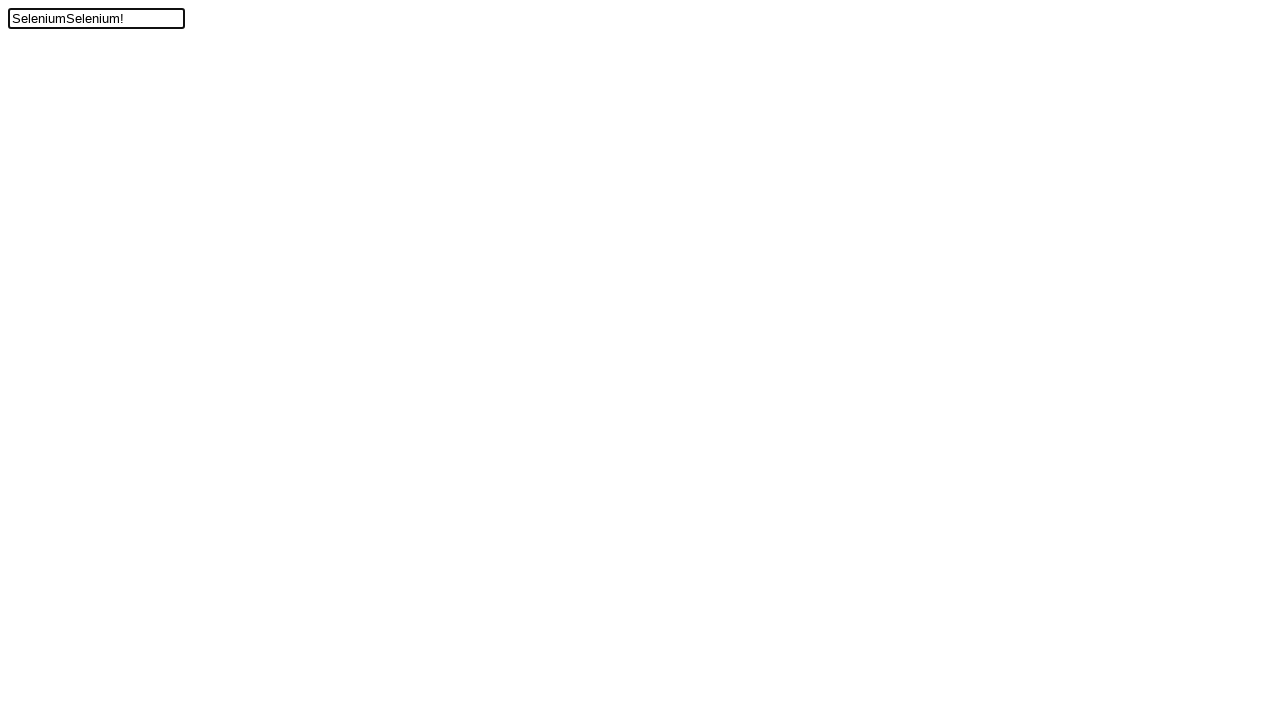

Verified text field contains 'SeleniumSelenium!' - copy and paste successful
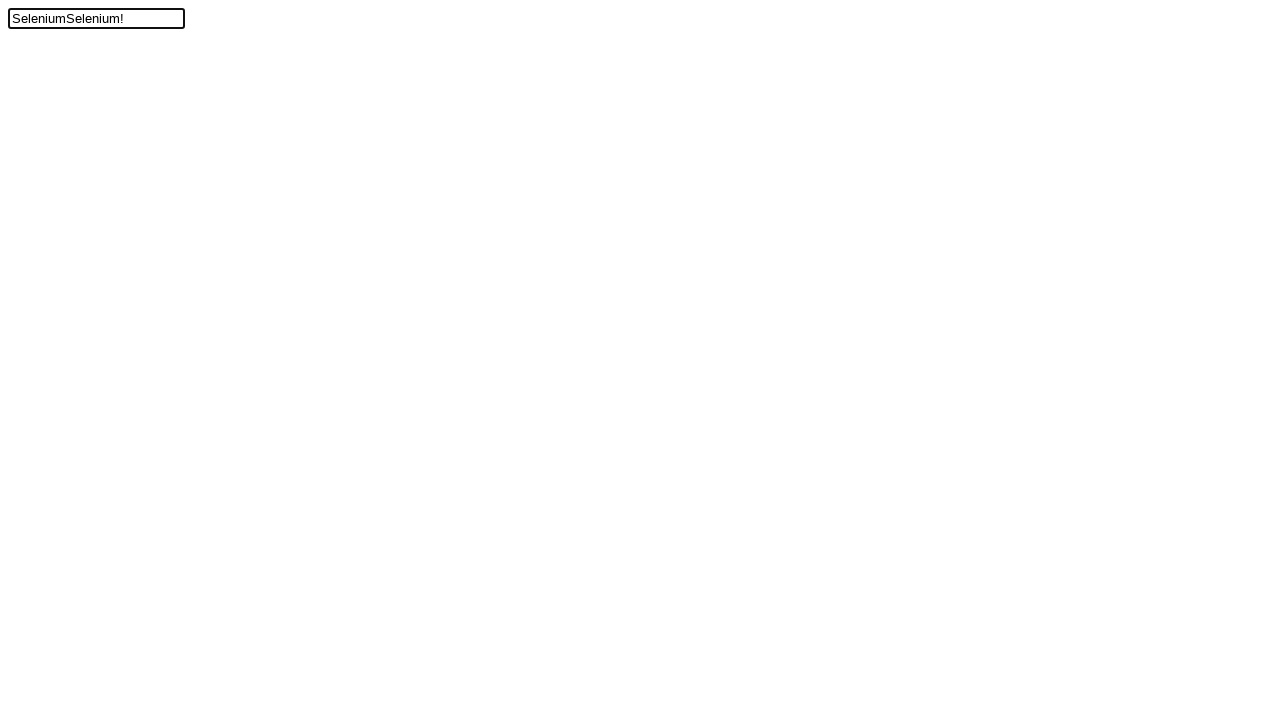

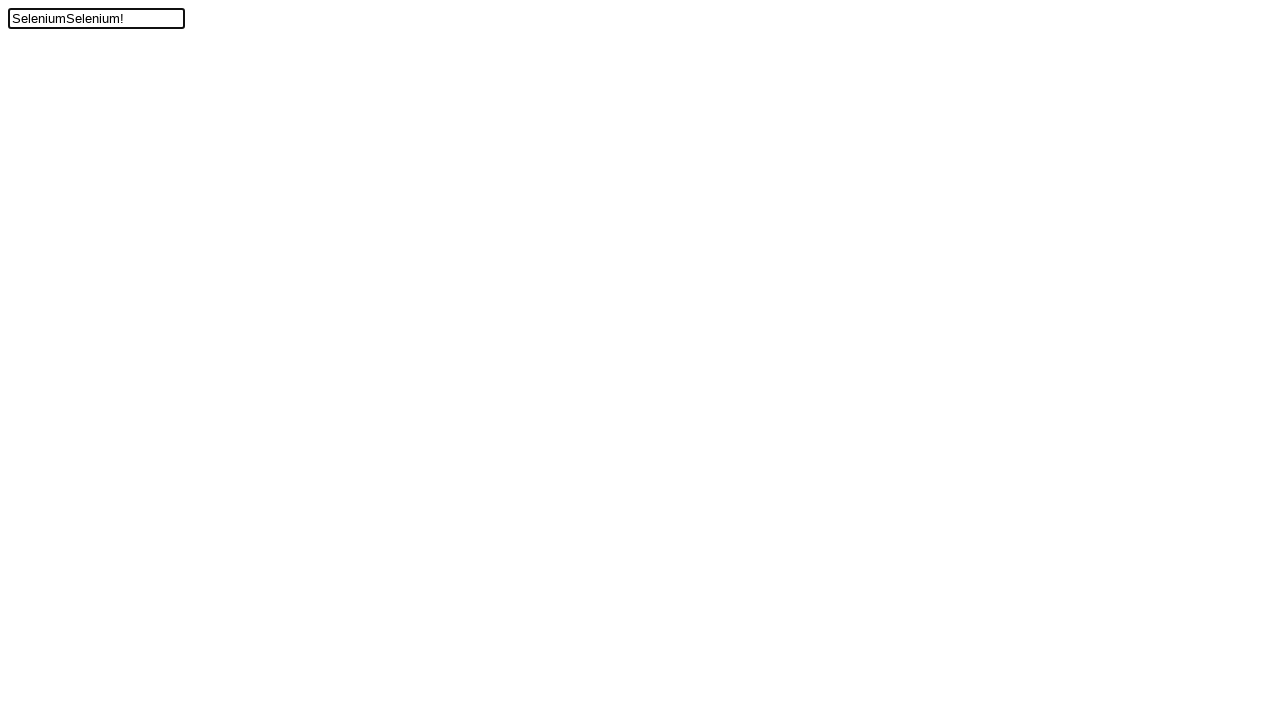